Tests right-click context menu functionality by performing a context click on an element, selecting a menu option, and handling the resulting alert

Starting URL: https://swisnl.github.io/jQuery-contextMenu/demo.html

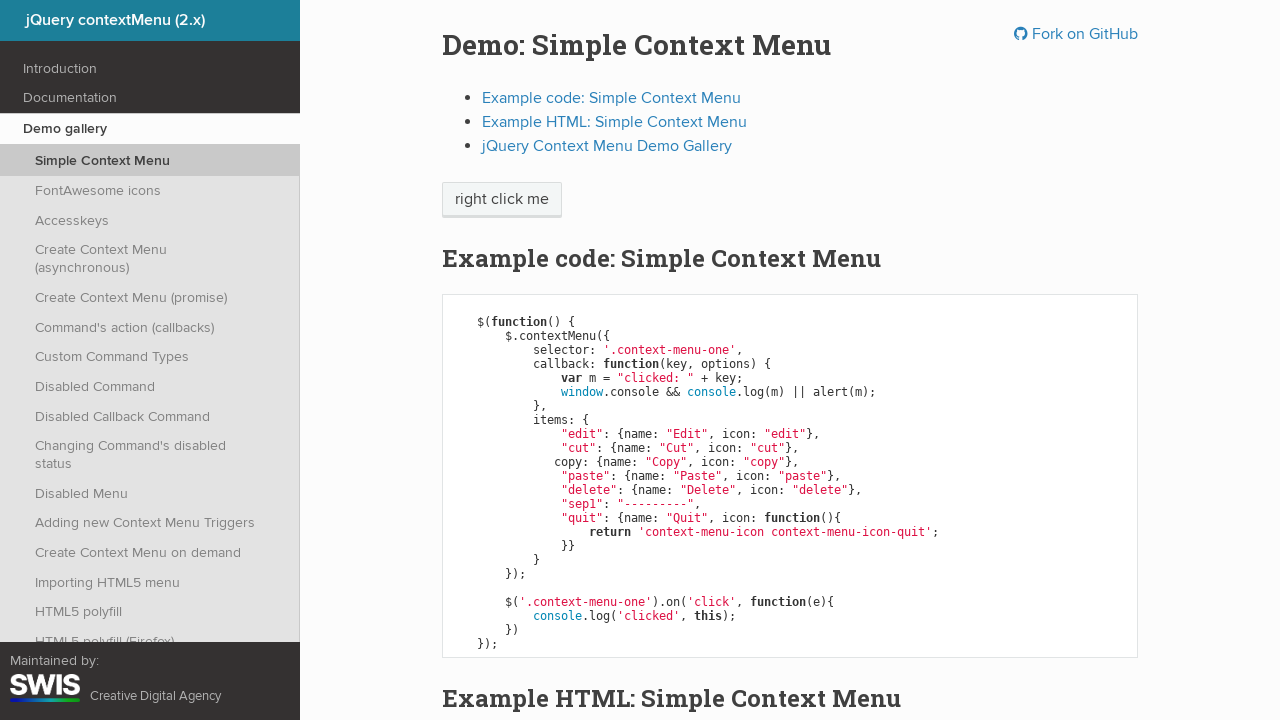

Right-clicked on context menu trigger element at (502, 200) on span.context-menu-one
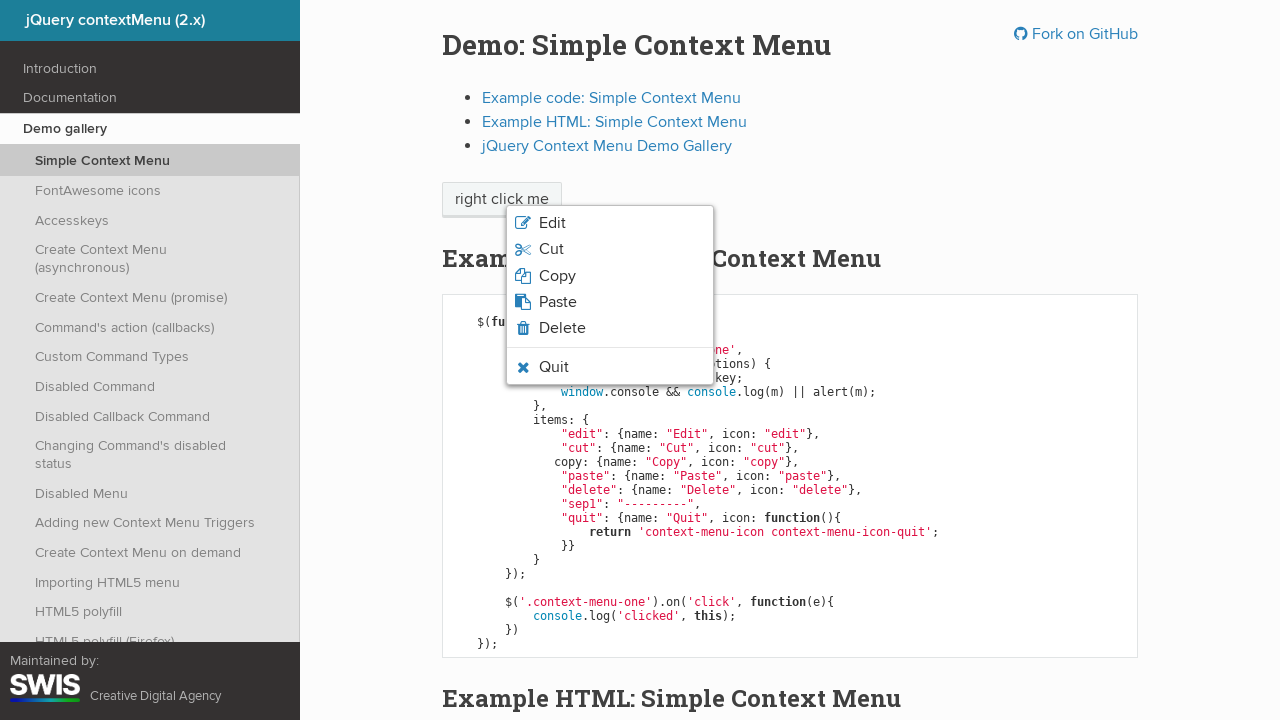

Context menu appeared
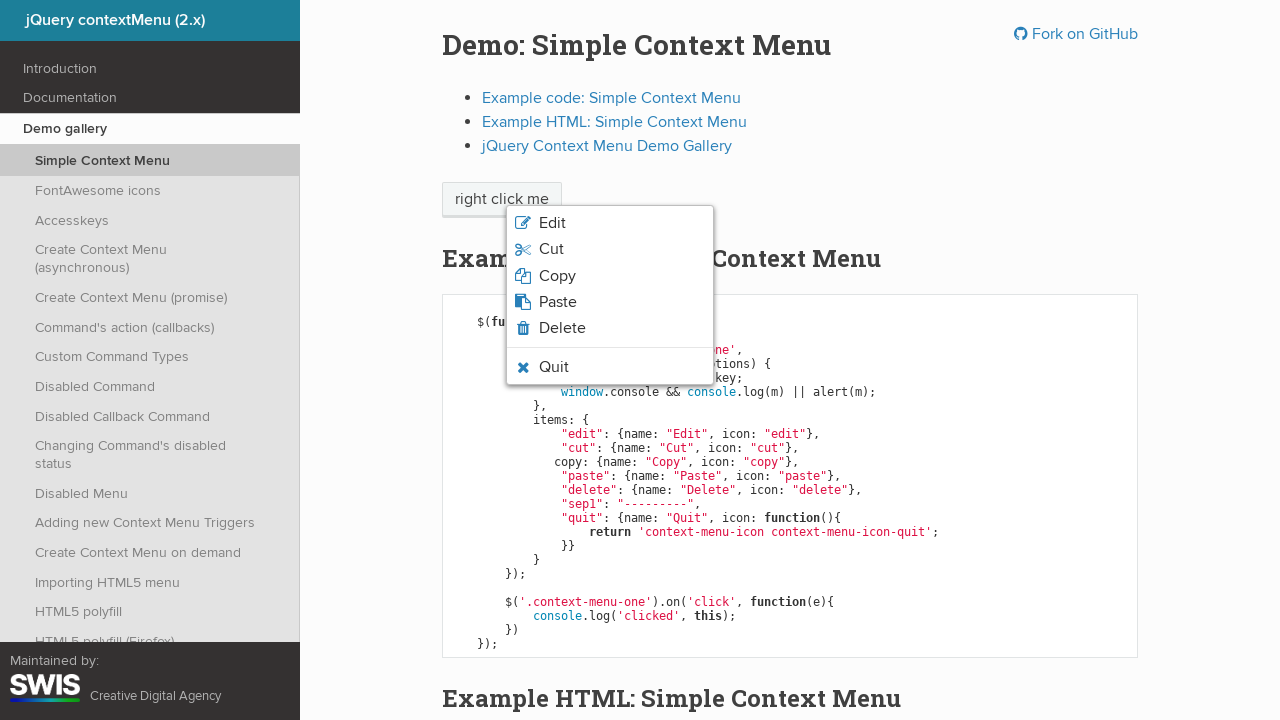

Clicked on 'Paste' option (4th menu item) at (558, 302) on ul.context-menu-list li:nth-child(4) span
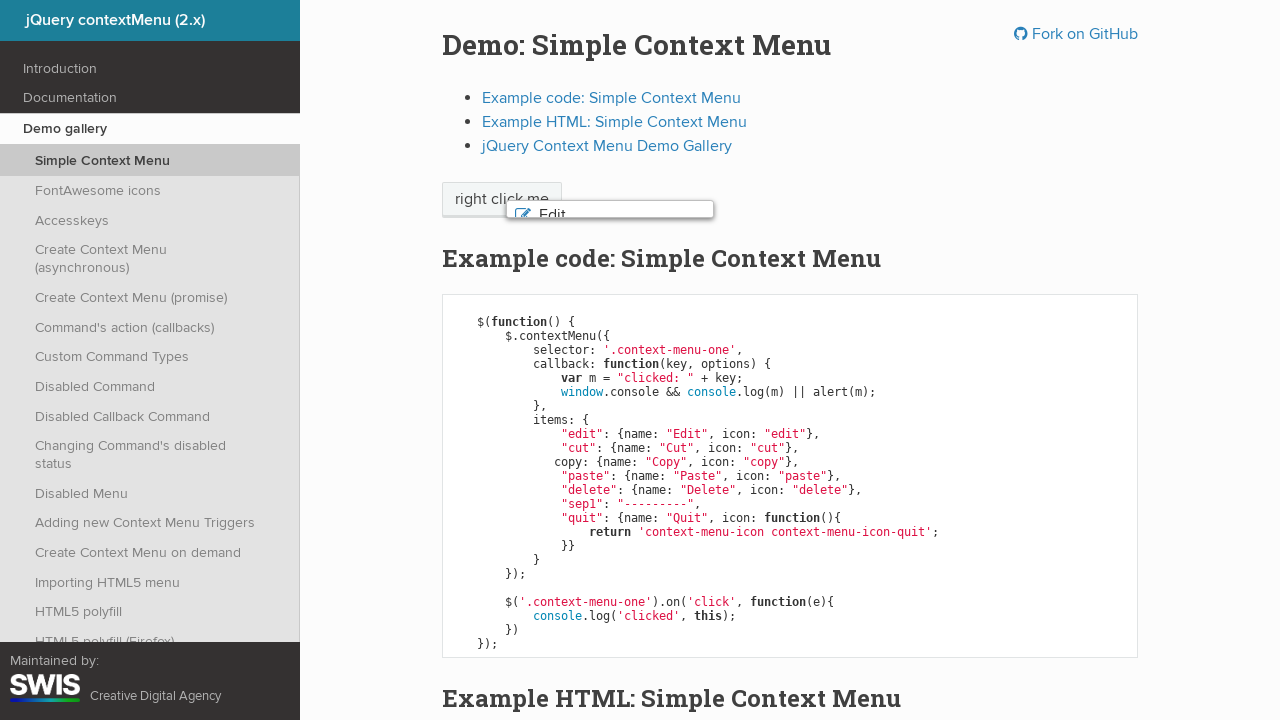

Alert dialog accepted
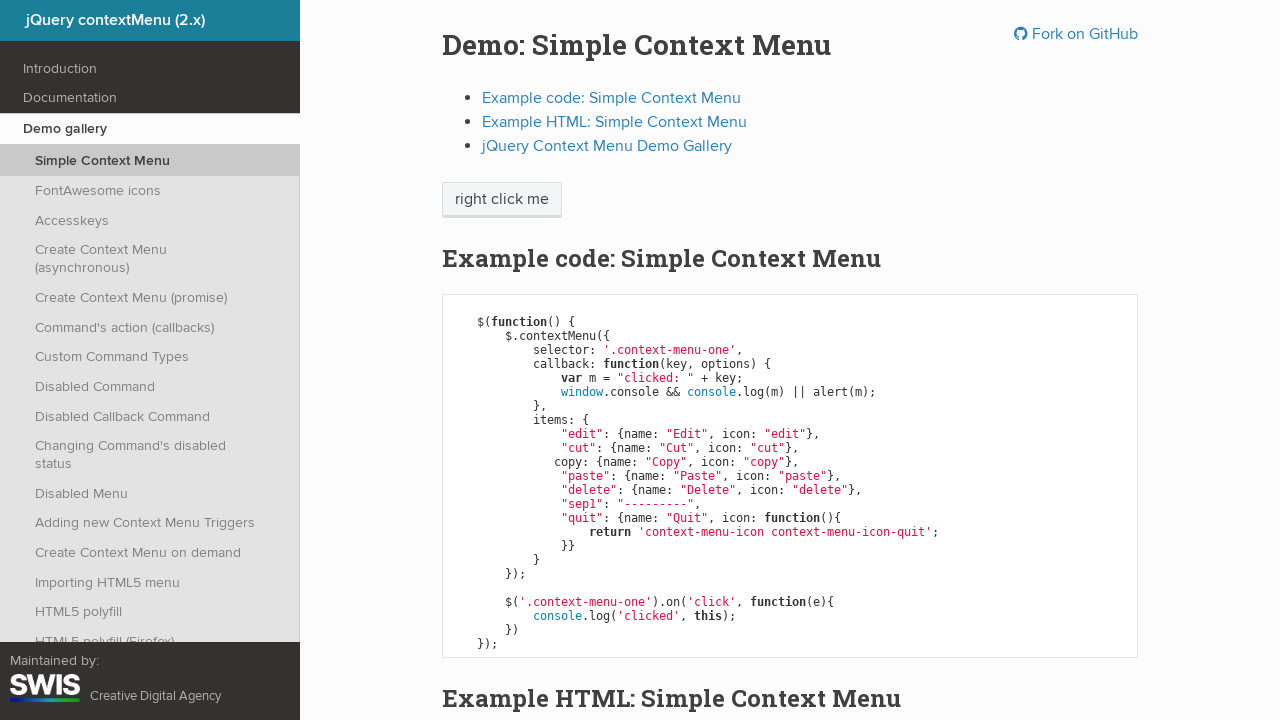

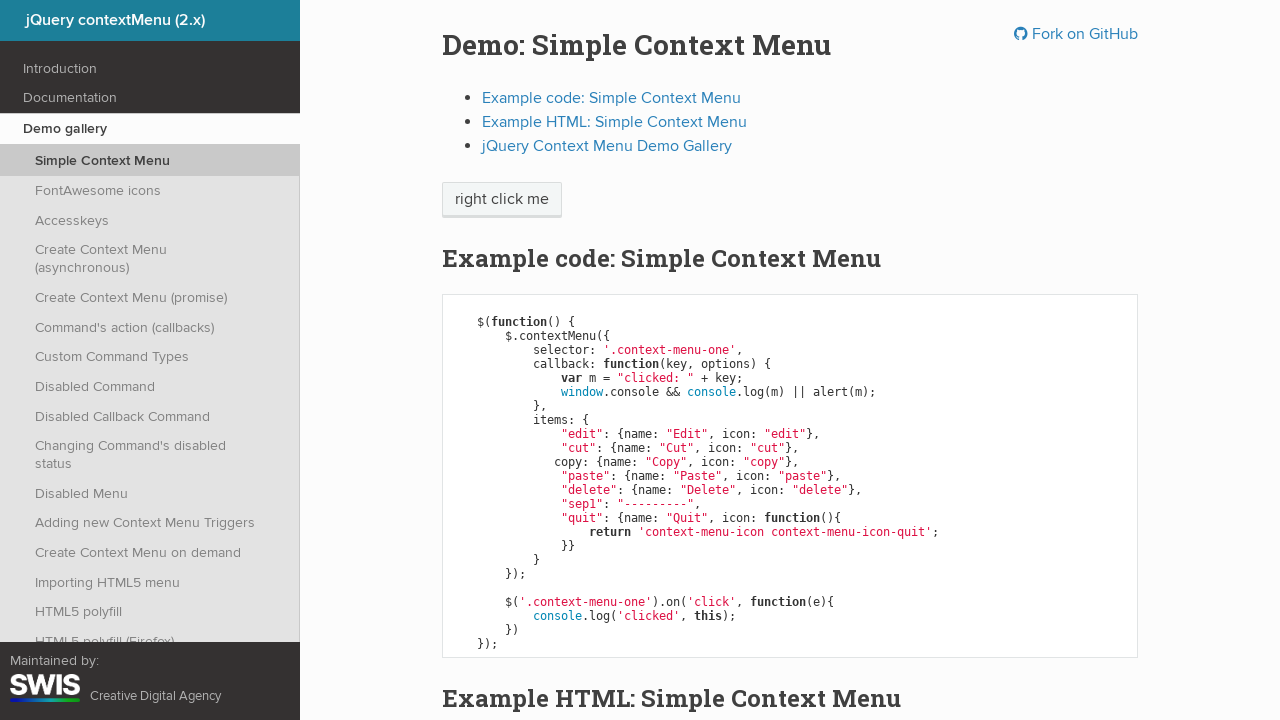